Tests opting out of A/B tests by adding an opt-out cookie before navigating to the A/B test page.

Starting URL: http://the-internet.herokuapp.com

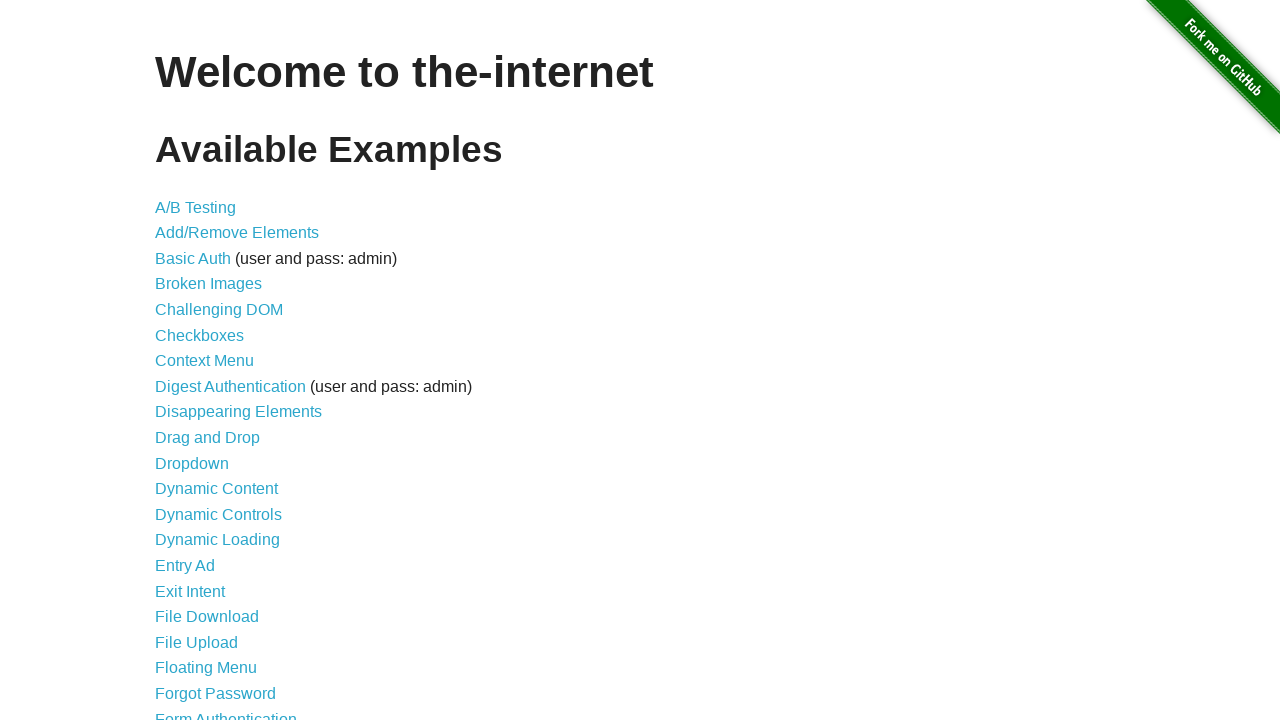

Added optimizelyOptOut cookie to opt out of A/B tests
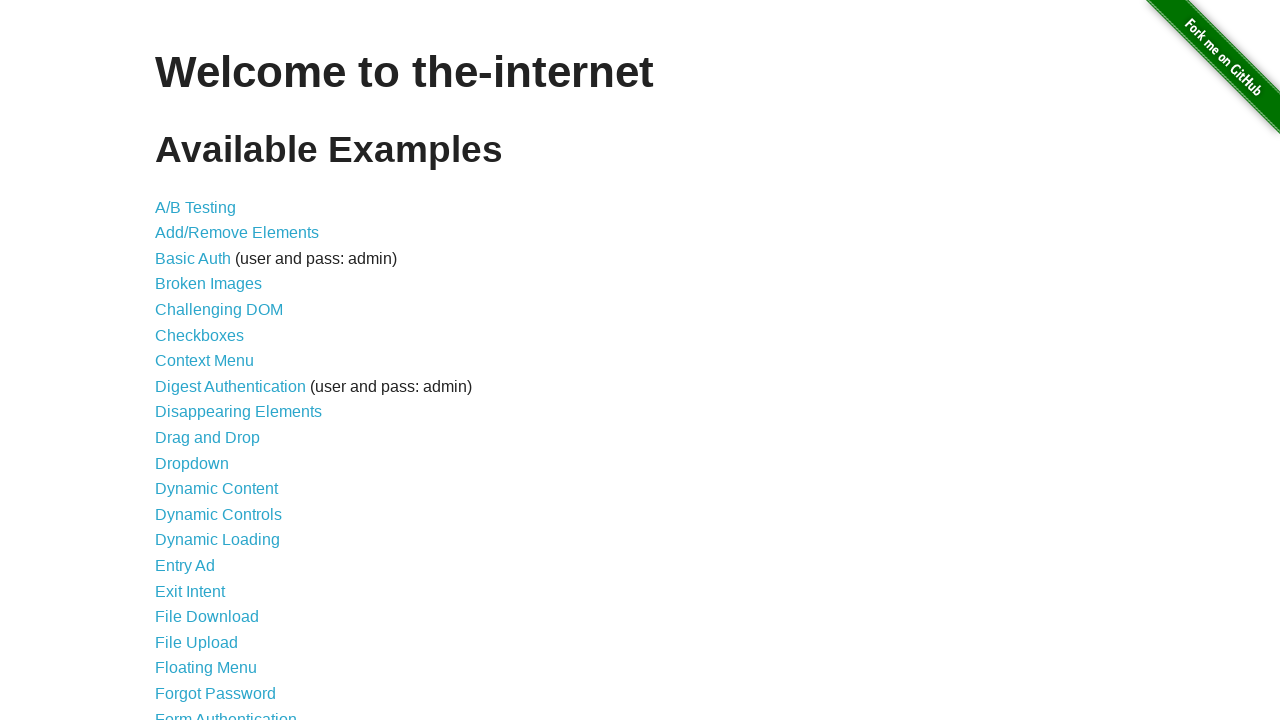

Navigated to A/B test page
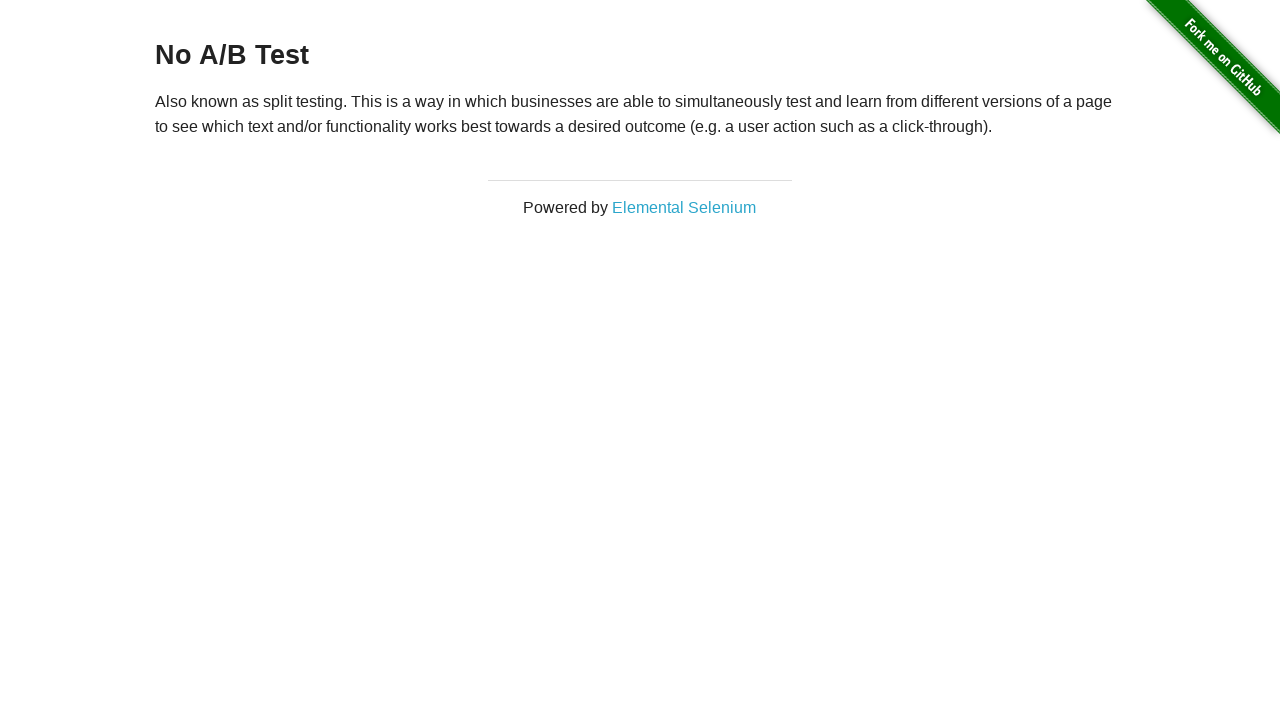

Retrieved heading text from A/B test page
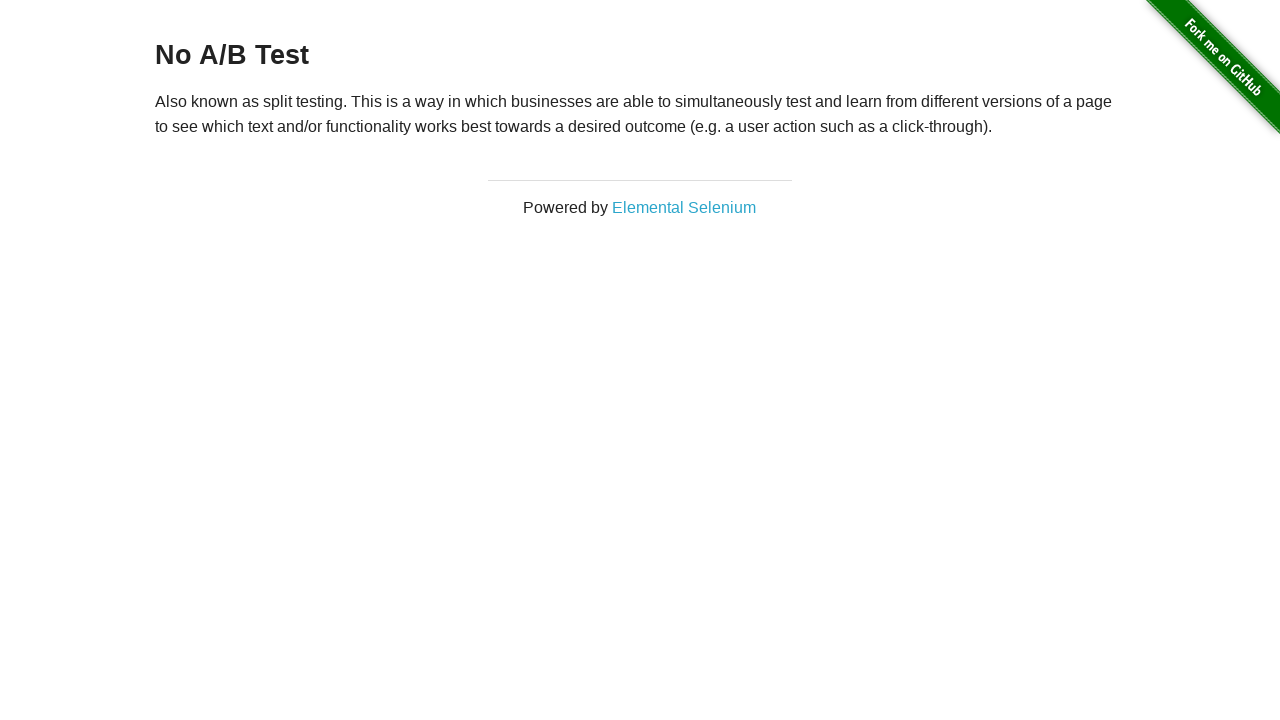

Verified that heading displays 'No A/B Test' - opt-out cookie is working
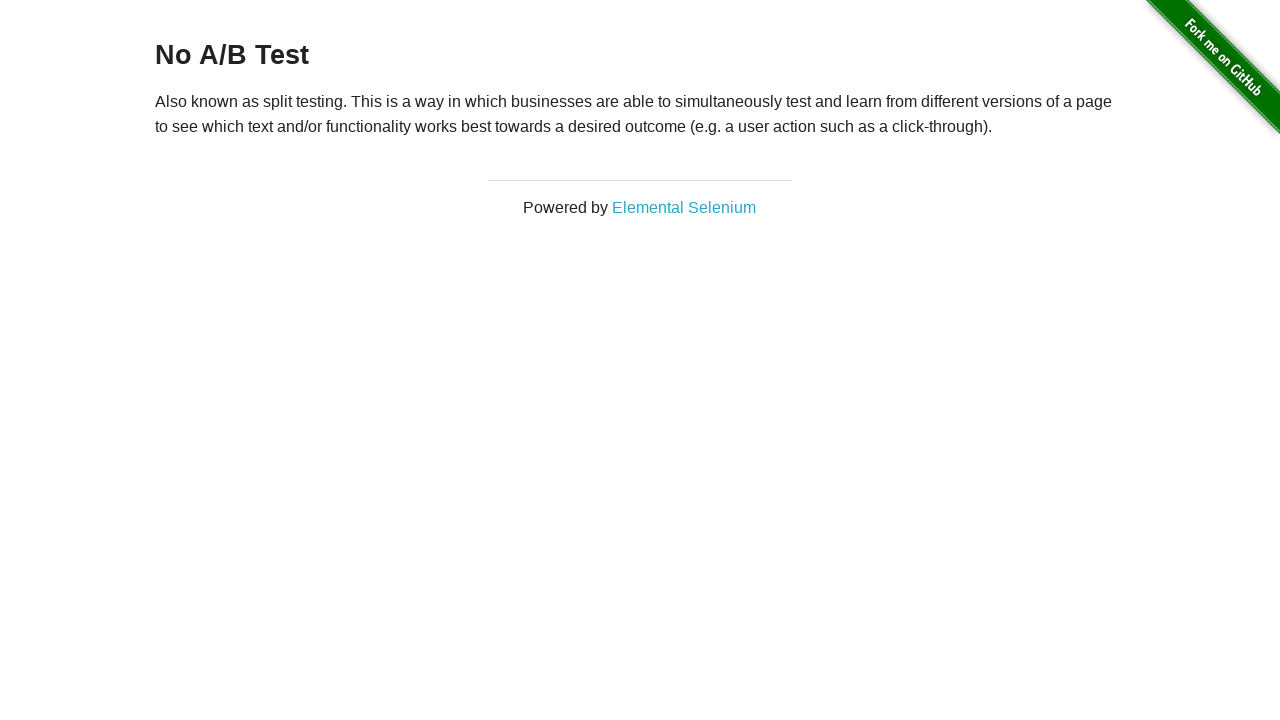

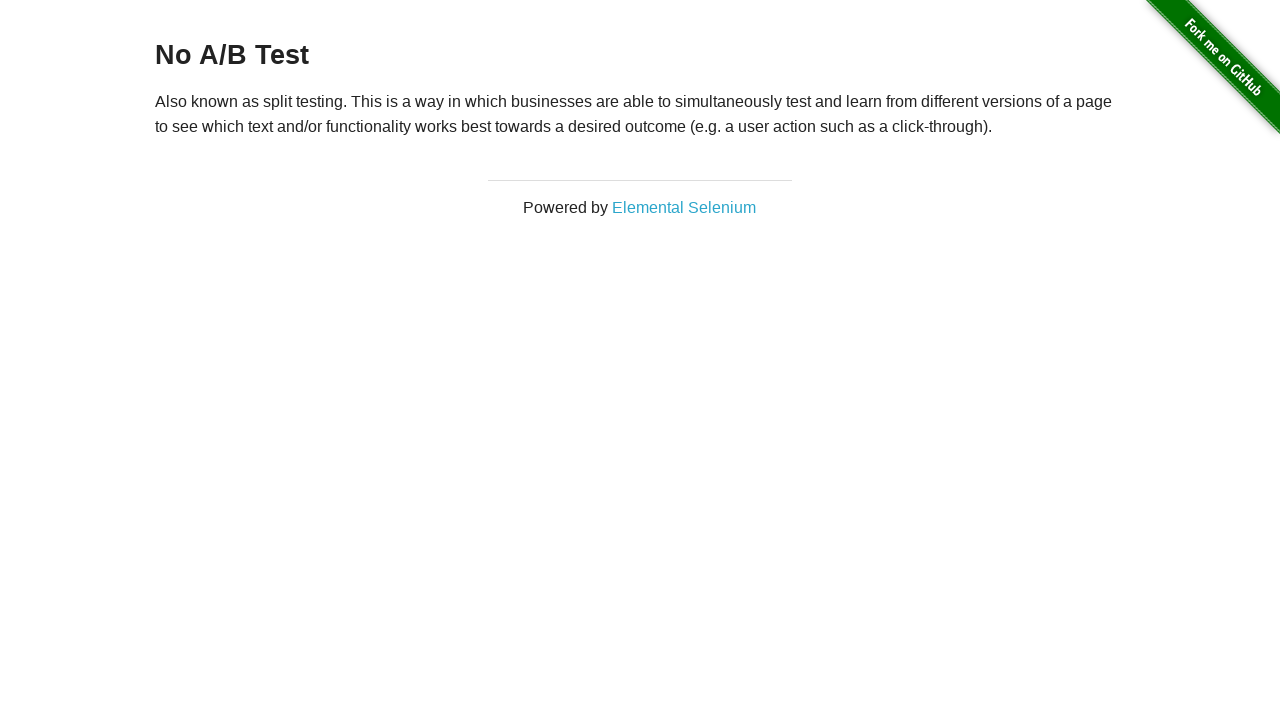